Tests navigation to the forgot password page by clicking the "Forgot your password" link on the OrangeHRM login page and verifying the "Reset Password" heading is displayed.

Starting URL: https://opensource-demo.orangehrmlive.com/

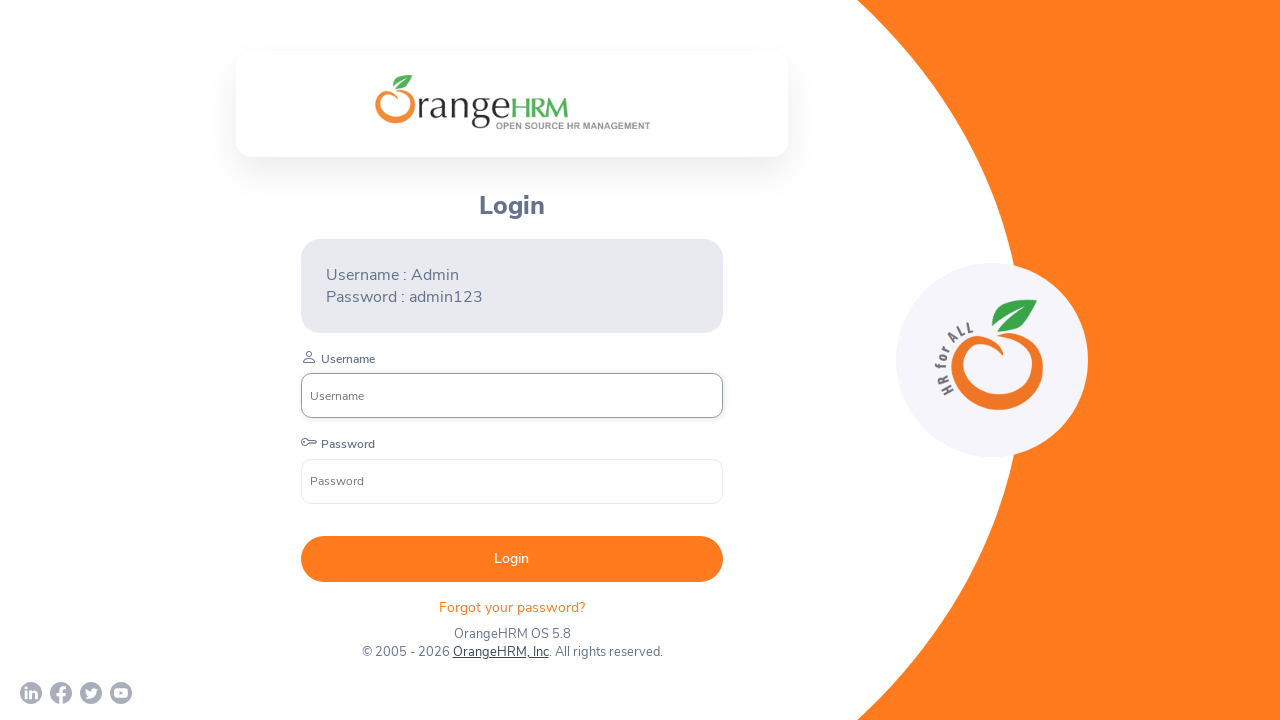

Clicked on 'Forgot your password' link on OrangeHRM login page at (512, 607) on xpath=//p[@class='oxd-text oxd-text--p orangehrm-login-forgot-header']
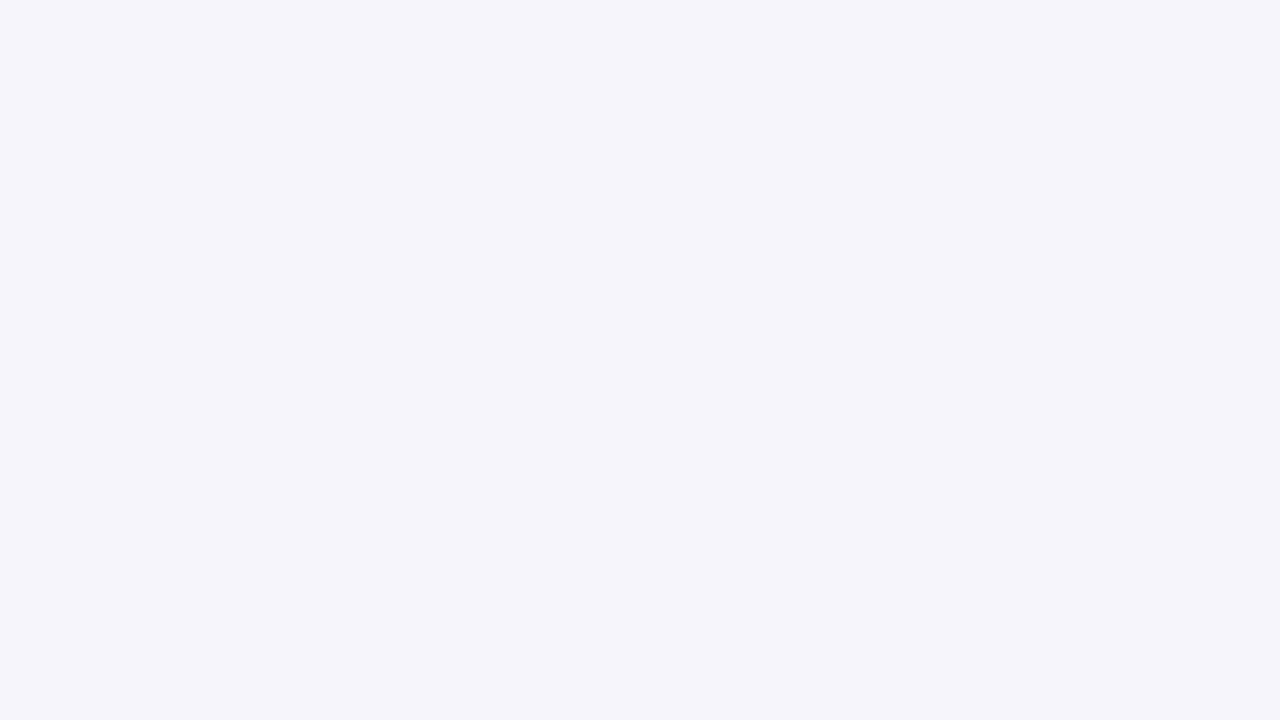

Located 'Reset Password' heading element
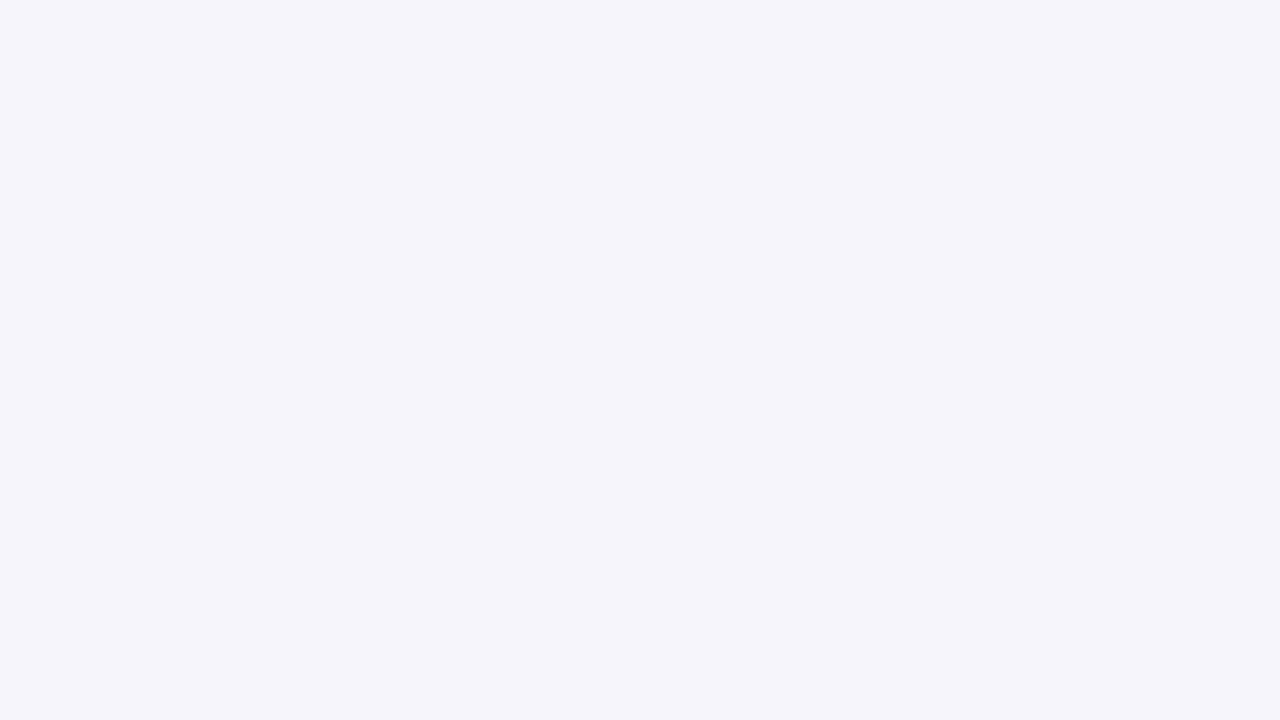

'Reset Password' heading is now visible - navigation to forgot password page successful
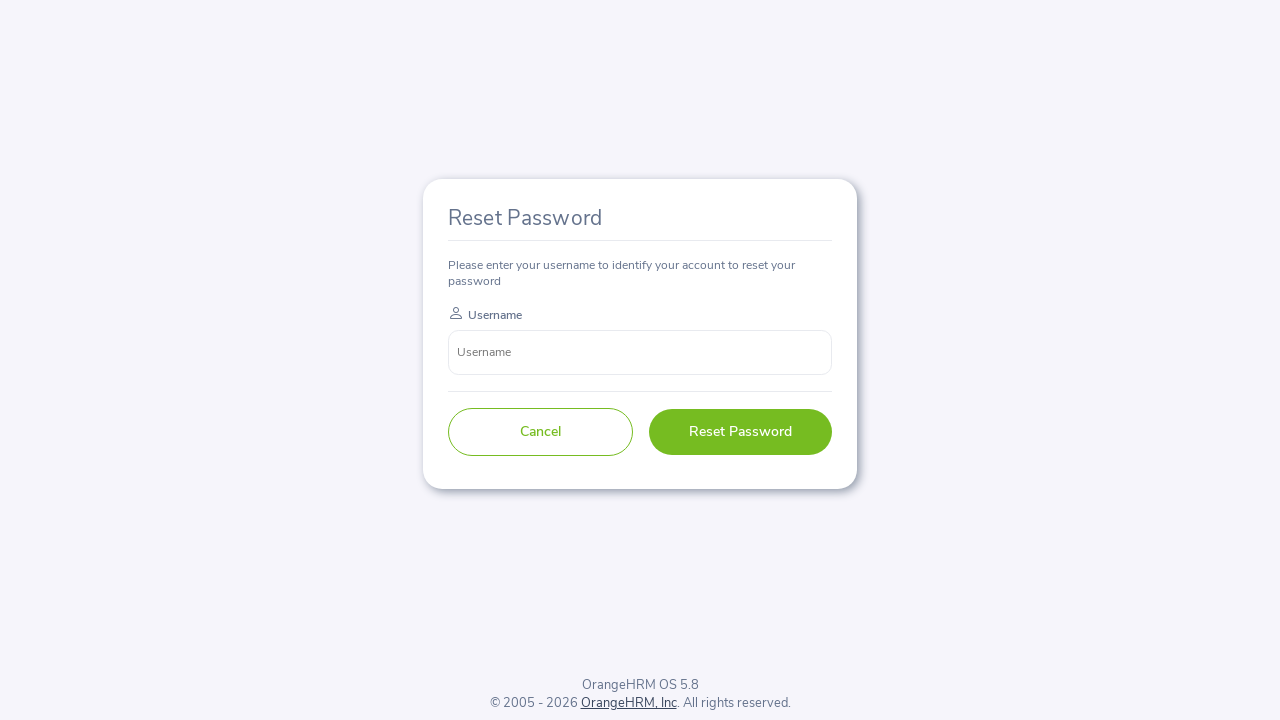

Retrieved text content from heading: 'Reset Password'
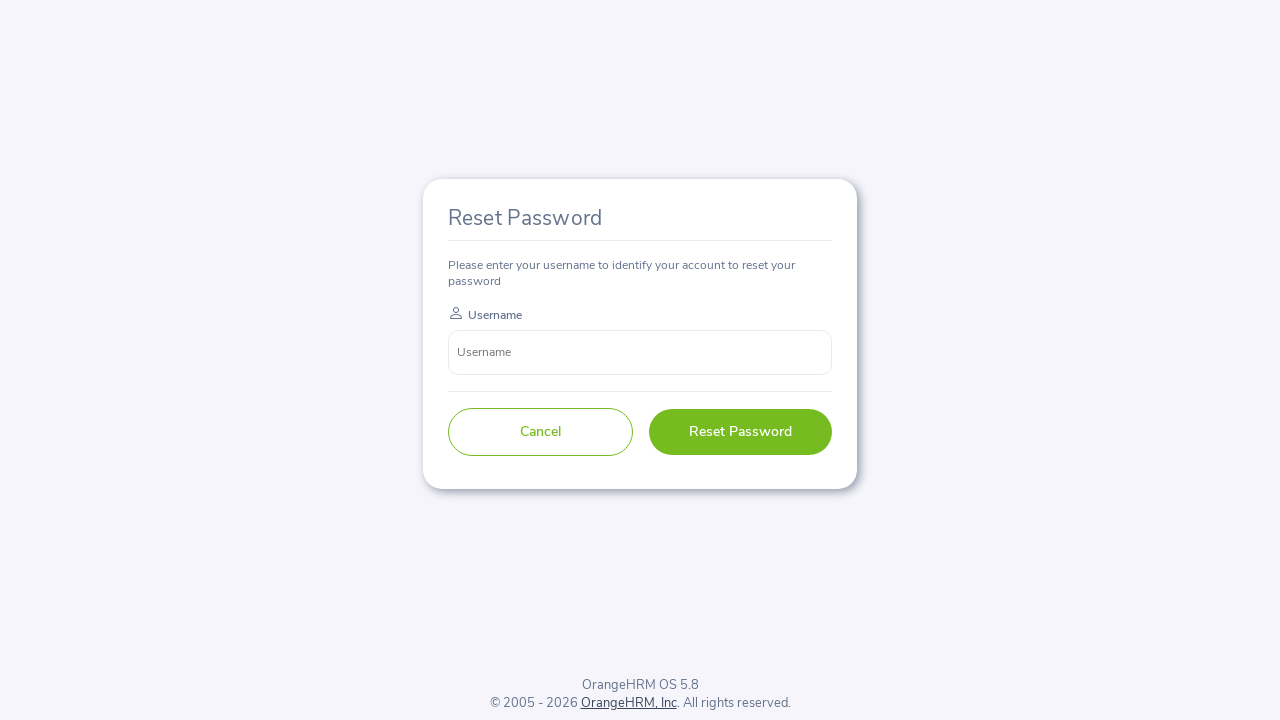

Assertion passed - heading text is 'Reset Password' as expected
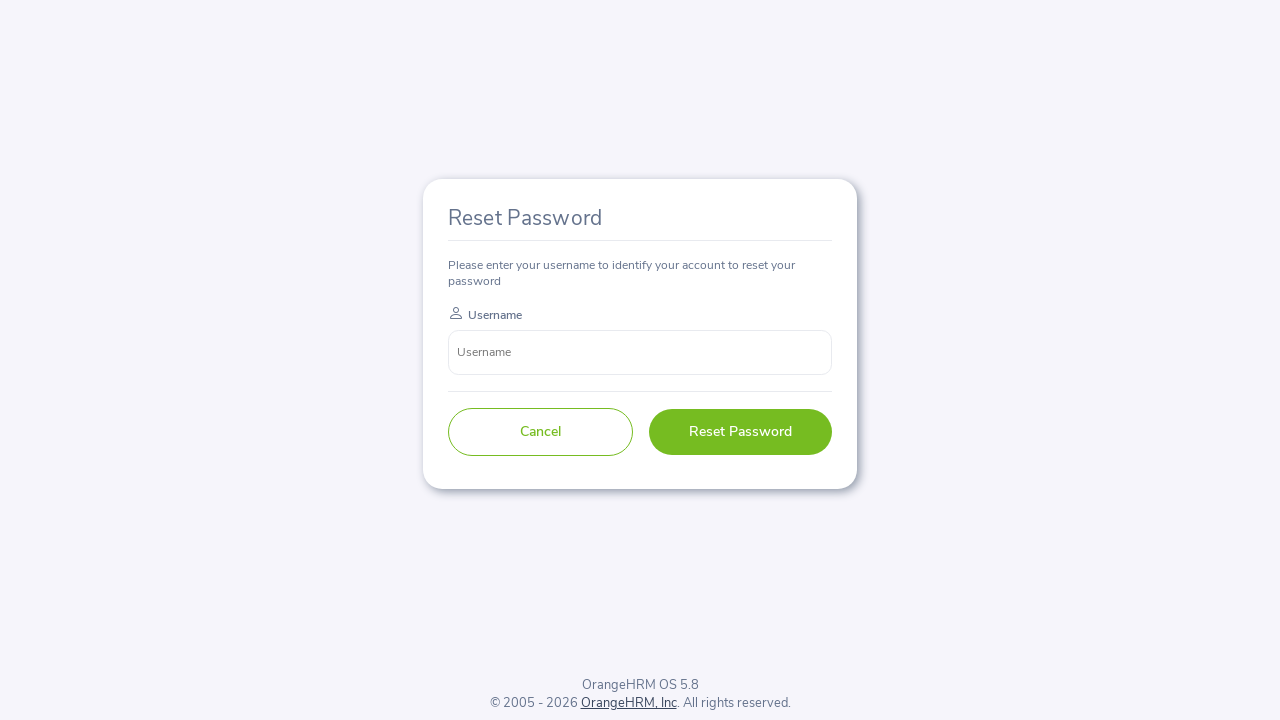

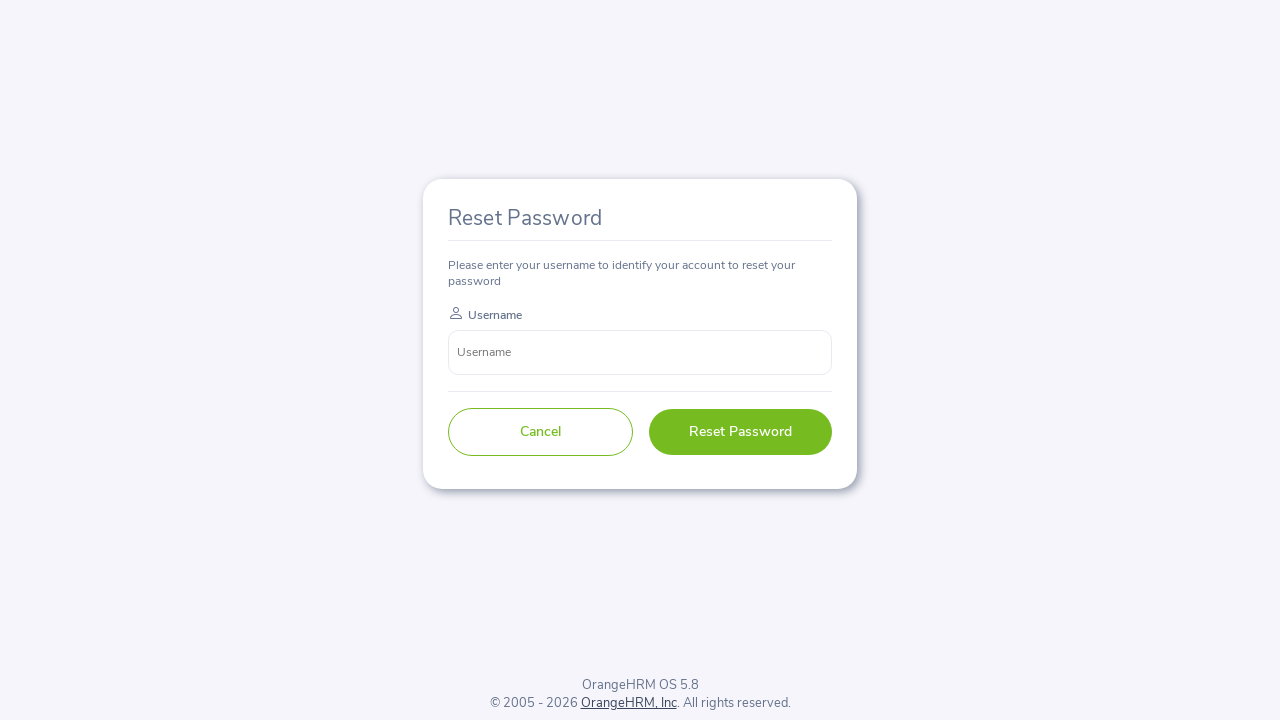